Tests dynamic loading functionality by clicking a start button and verifying that "Hello World!" text appears after content loads

Starting URL: http://the-internet.herokuapp.com/dynamic_loading/2

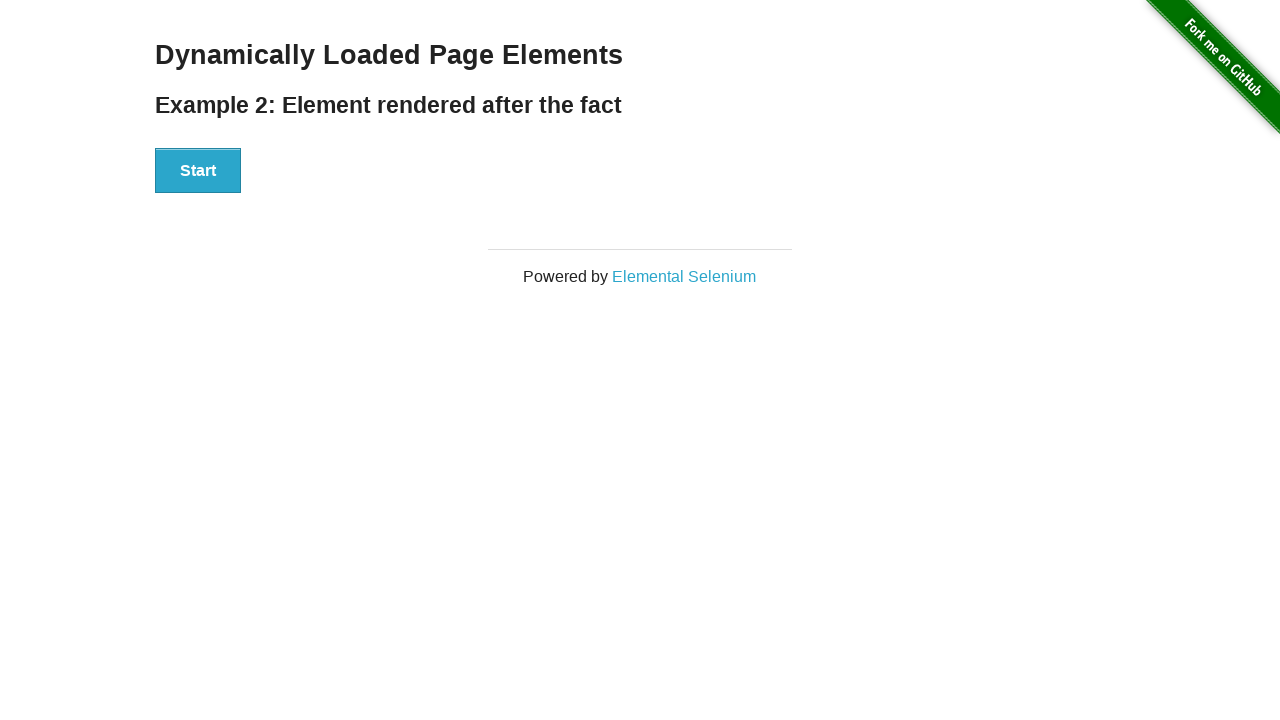

Clicked start button to trigger dynamic loading at (198, 171) on #start>button
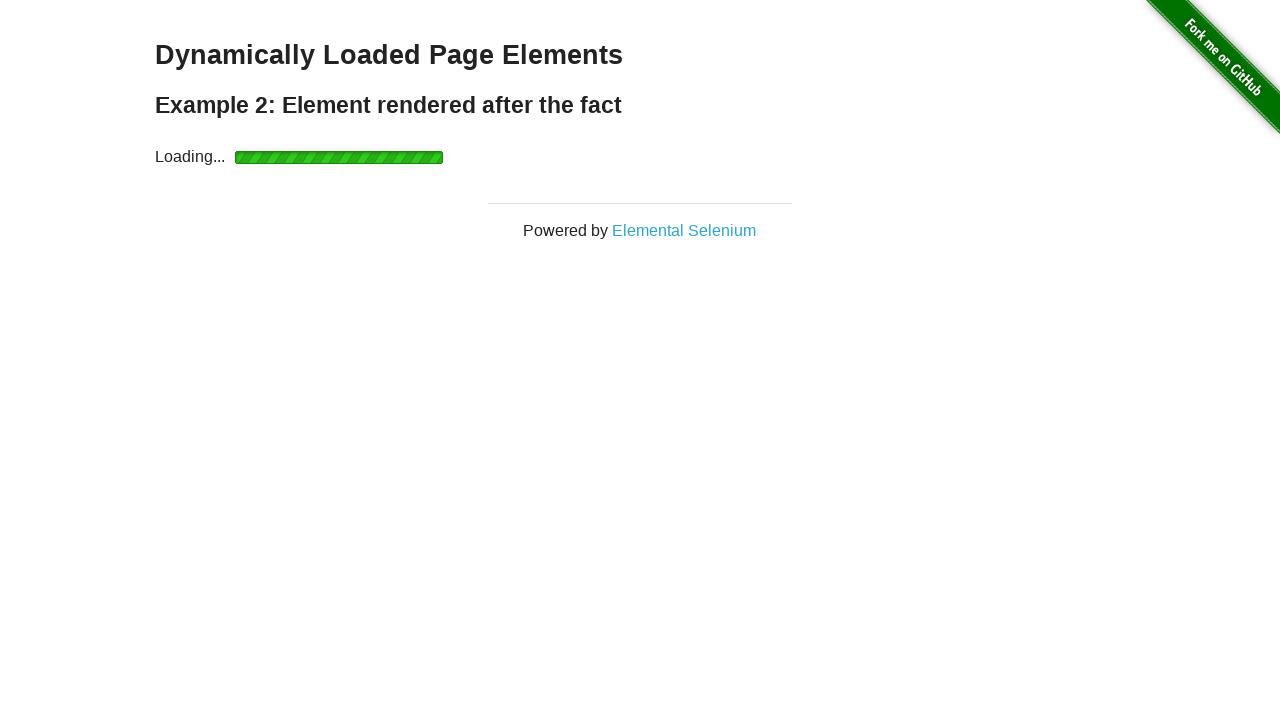

Verified 'Hello World!' text appeared after dynamic loading
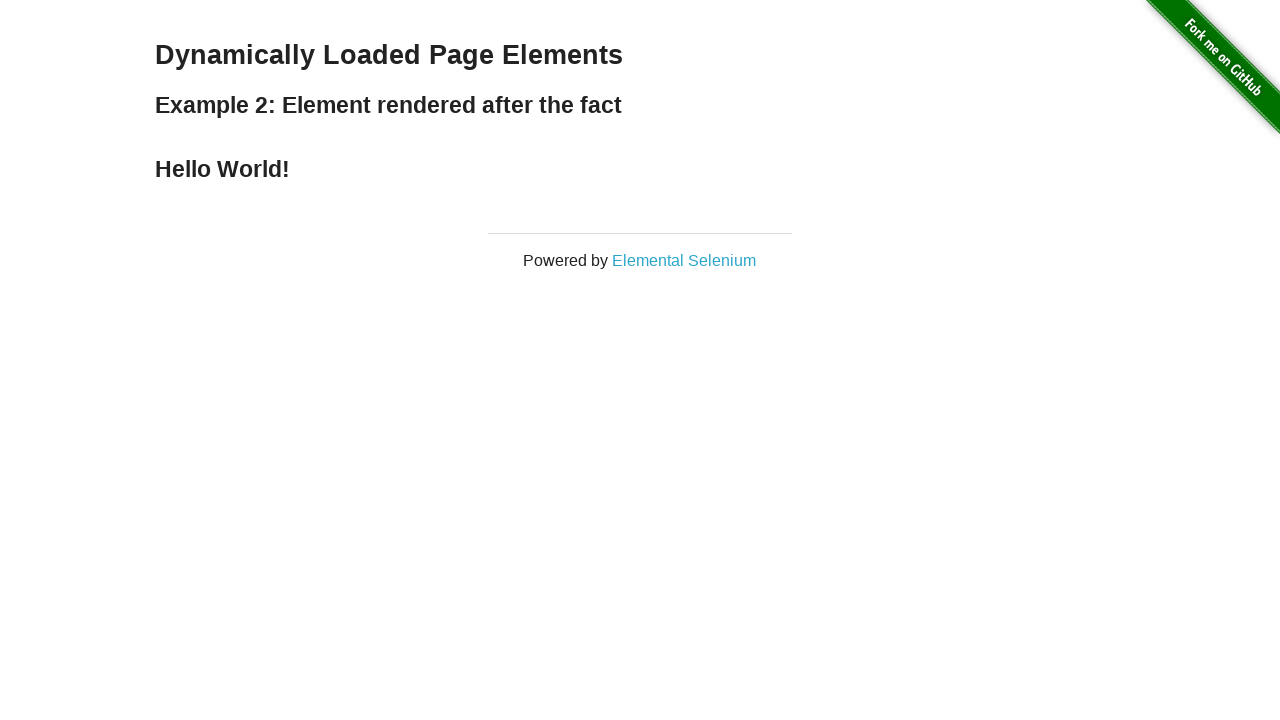

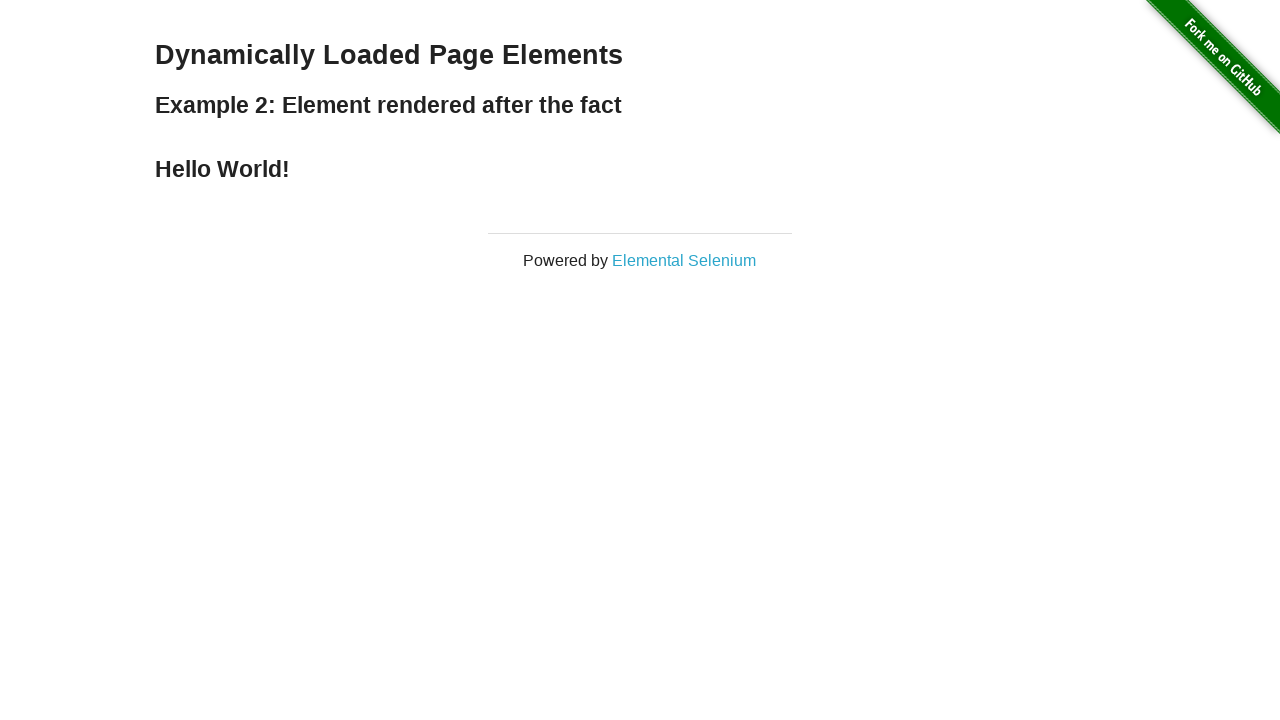